Tests that clicking the Remove button shows a loading indicator and then displays the completion message "It's gone!"

Starting URL: https://the-internet.herokuapp.com/dynamic_controls

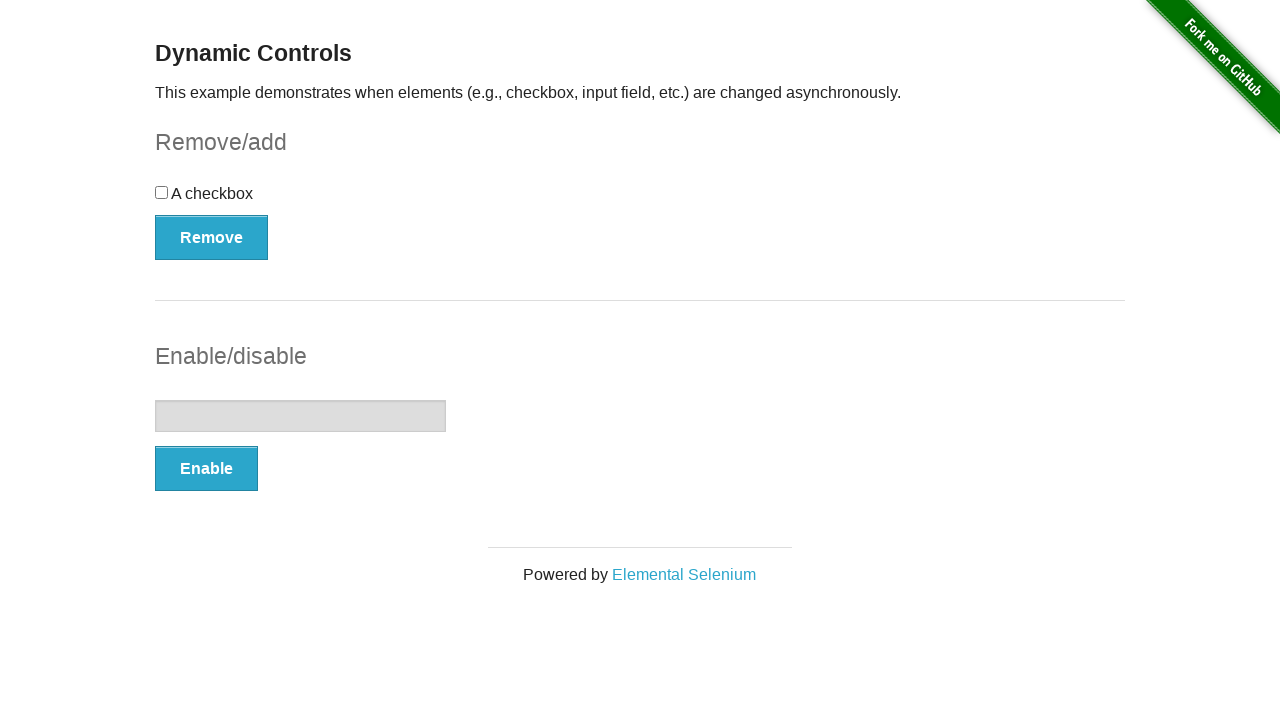

Navigated to dynamic controls page
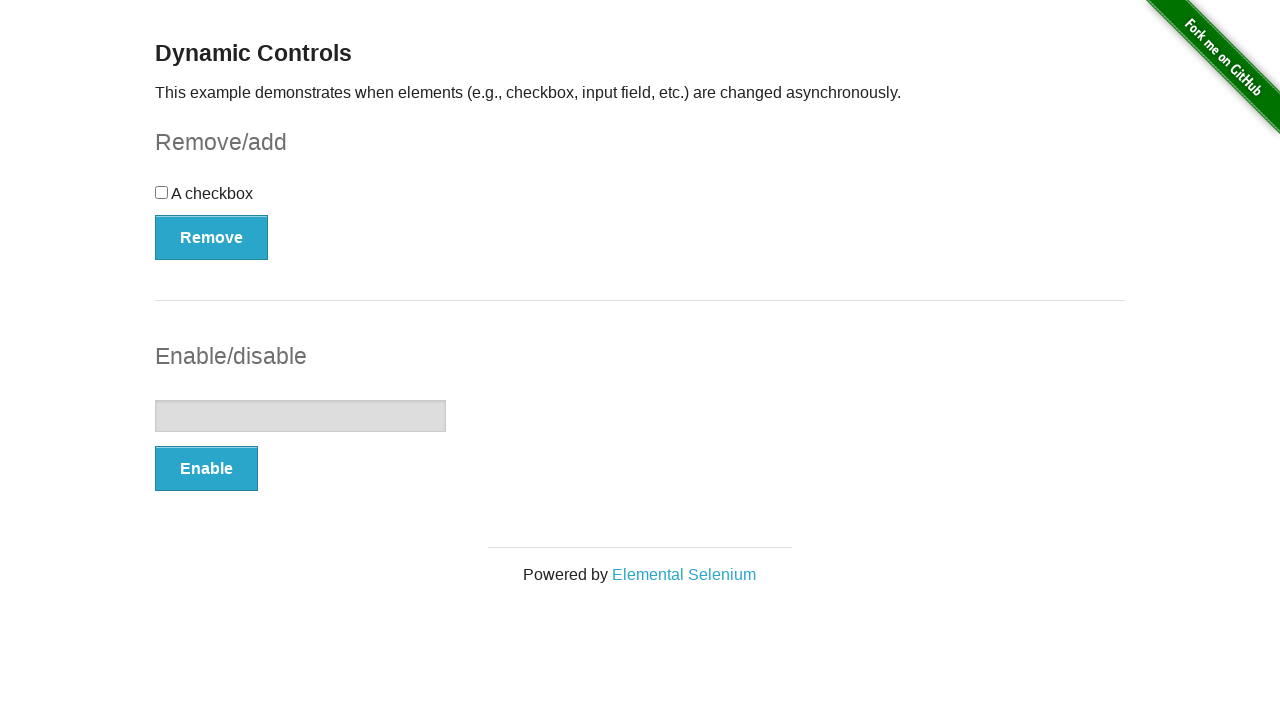

Clicked the Remove button at (212, 237) on button:has-text('Remove')
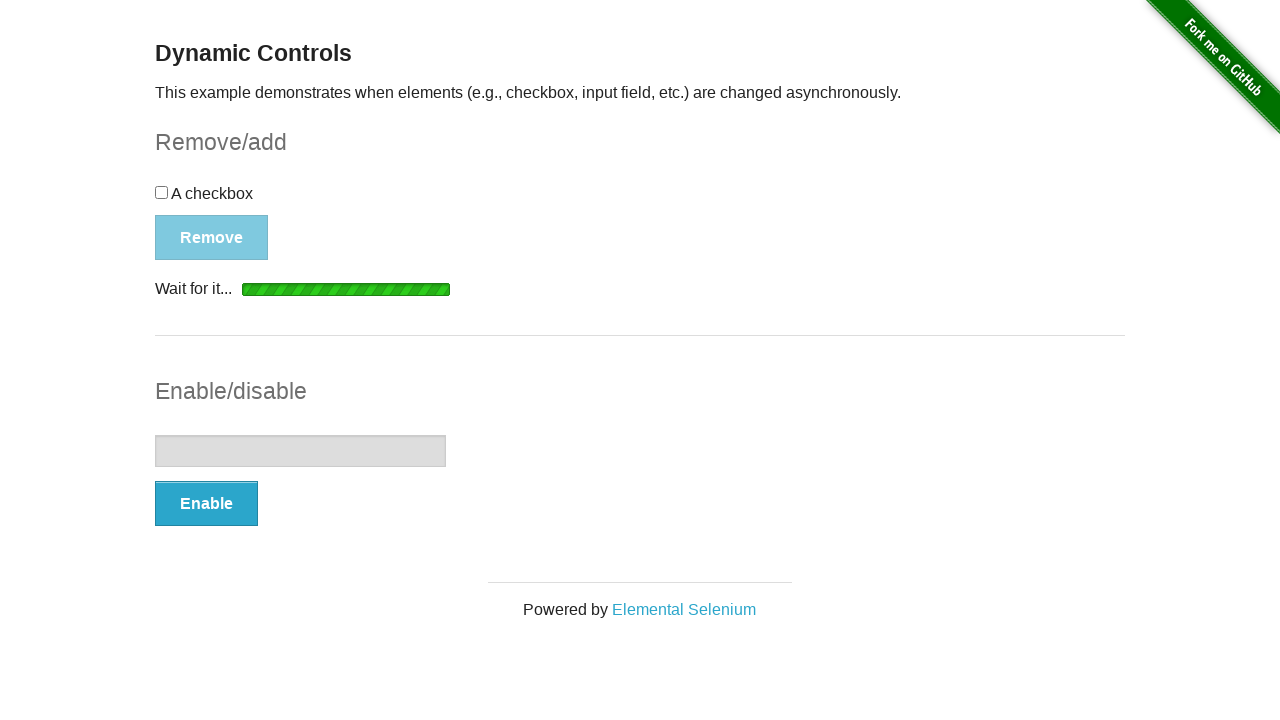

Loading indicator appeared
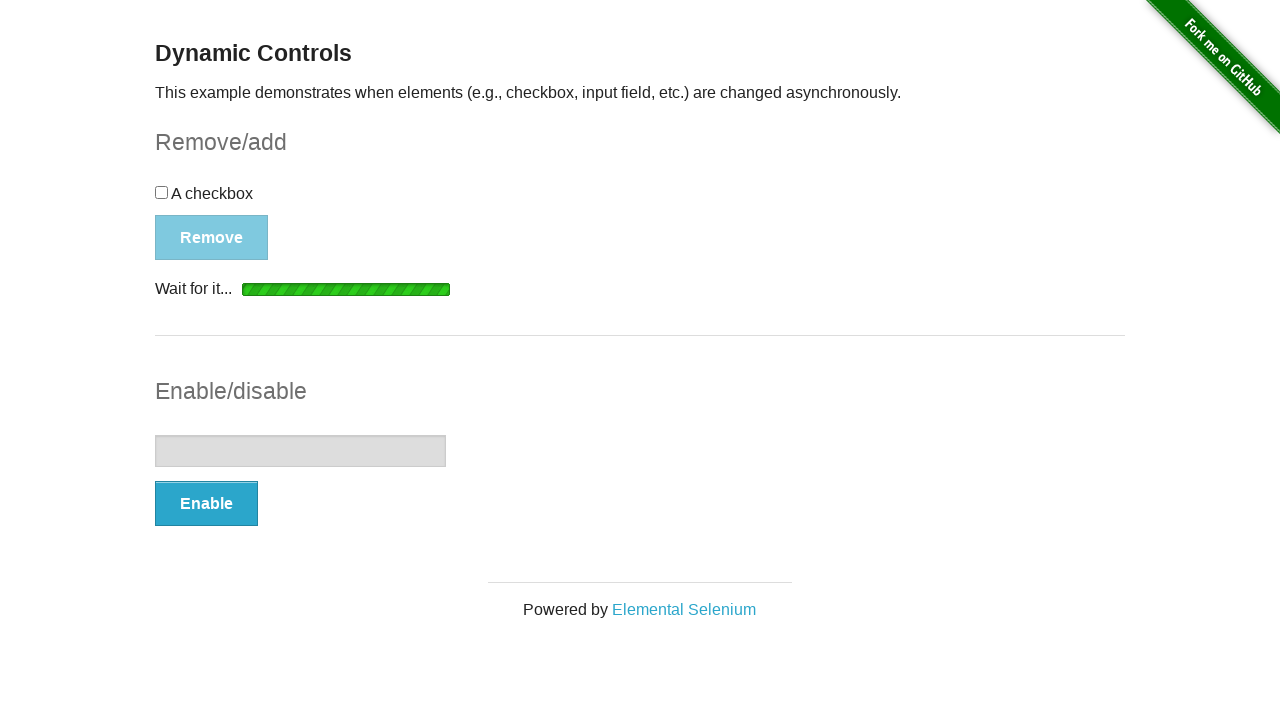

Completion message appeared after loading finished
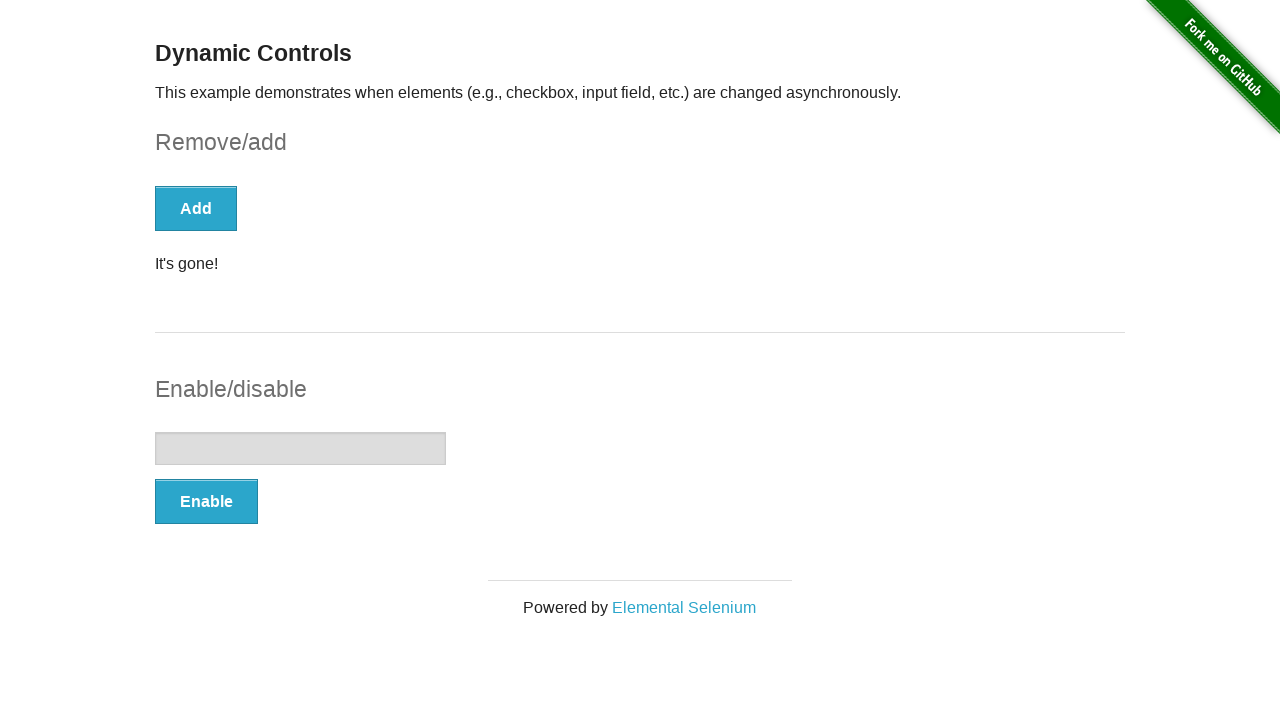

Retrieved completion message text: 'It's gone!'
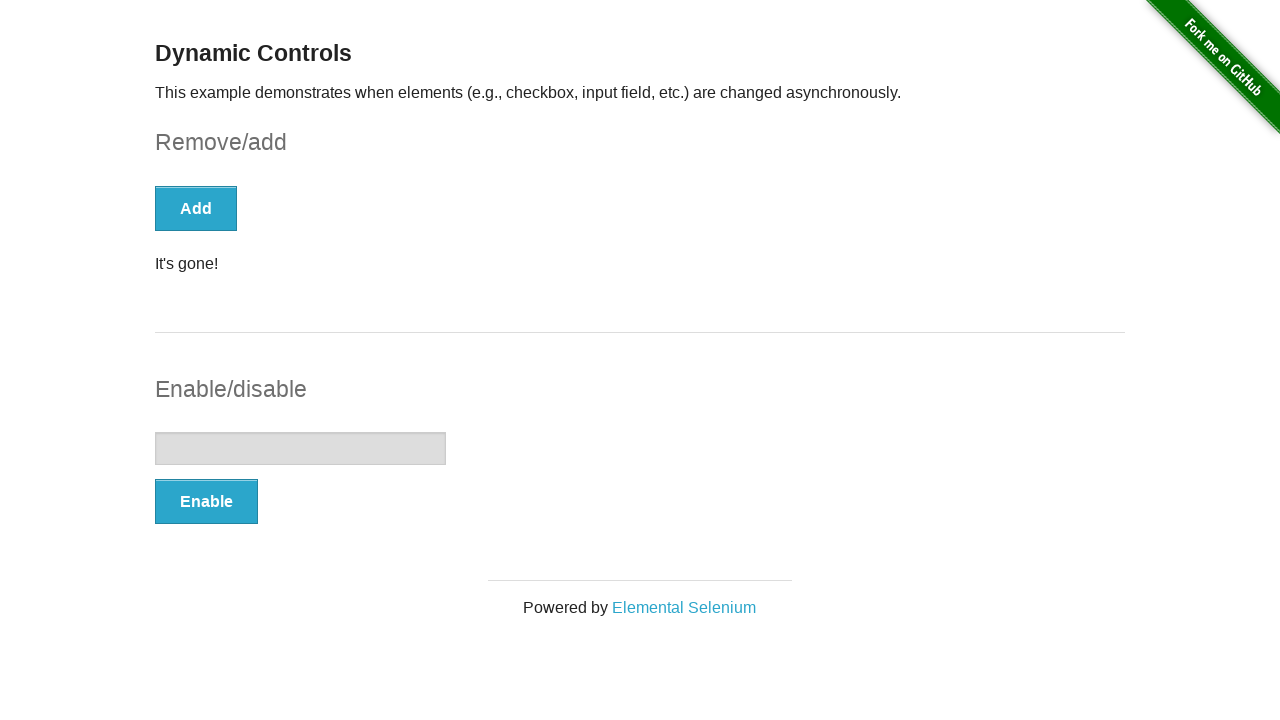

Verified completion message equals 'It's gone!'
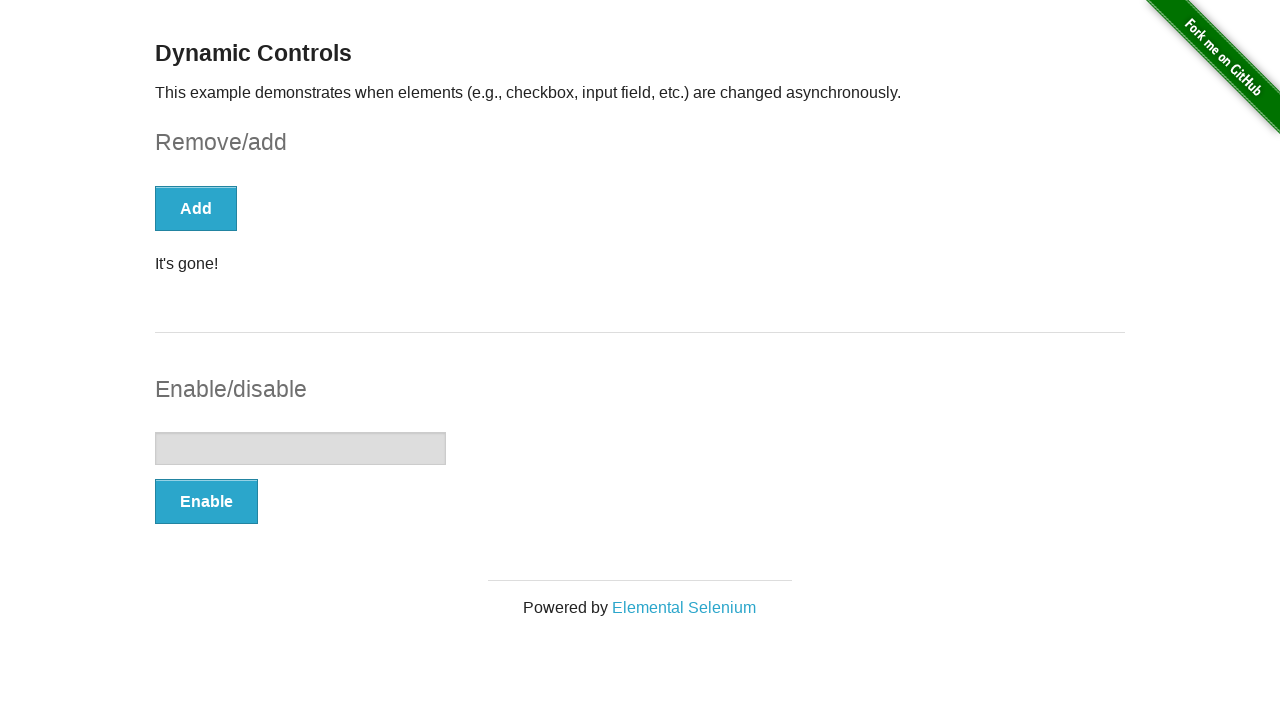

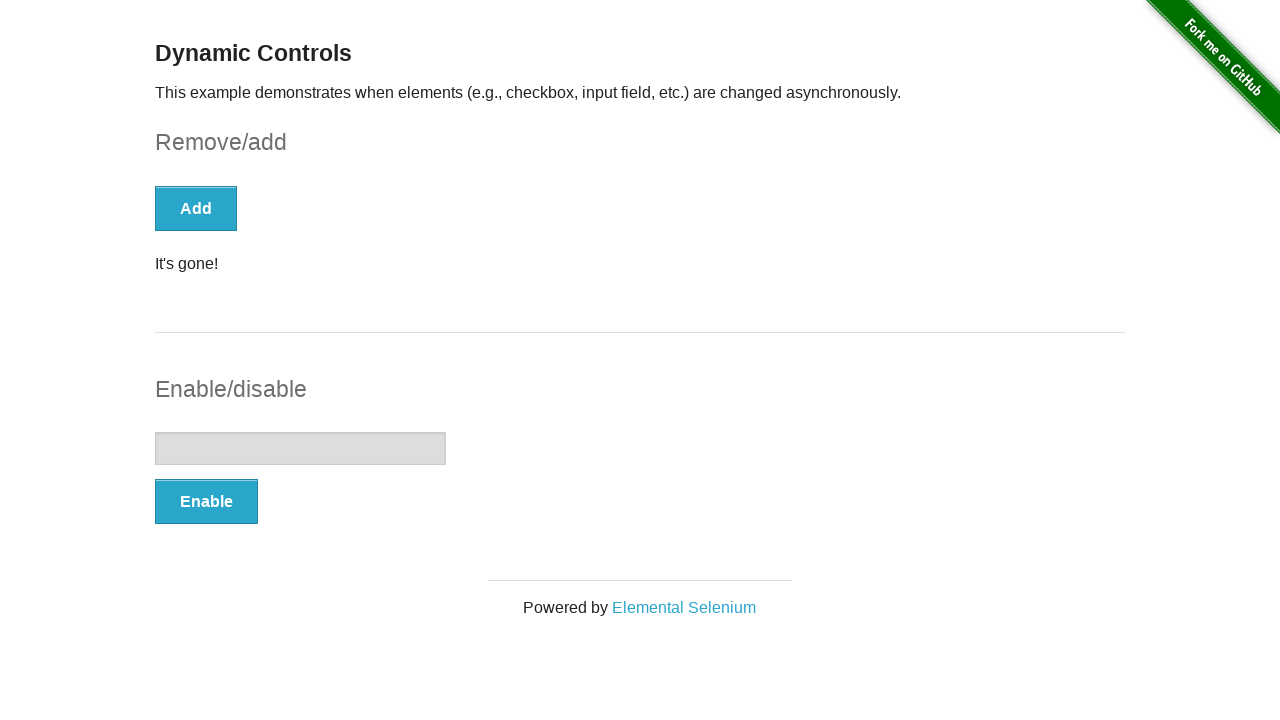